Tests navigation to the shop page by clicking the shop link in the header

Starting URL: https://webshop-agil-testautomatiserare.netlify.app/

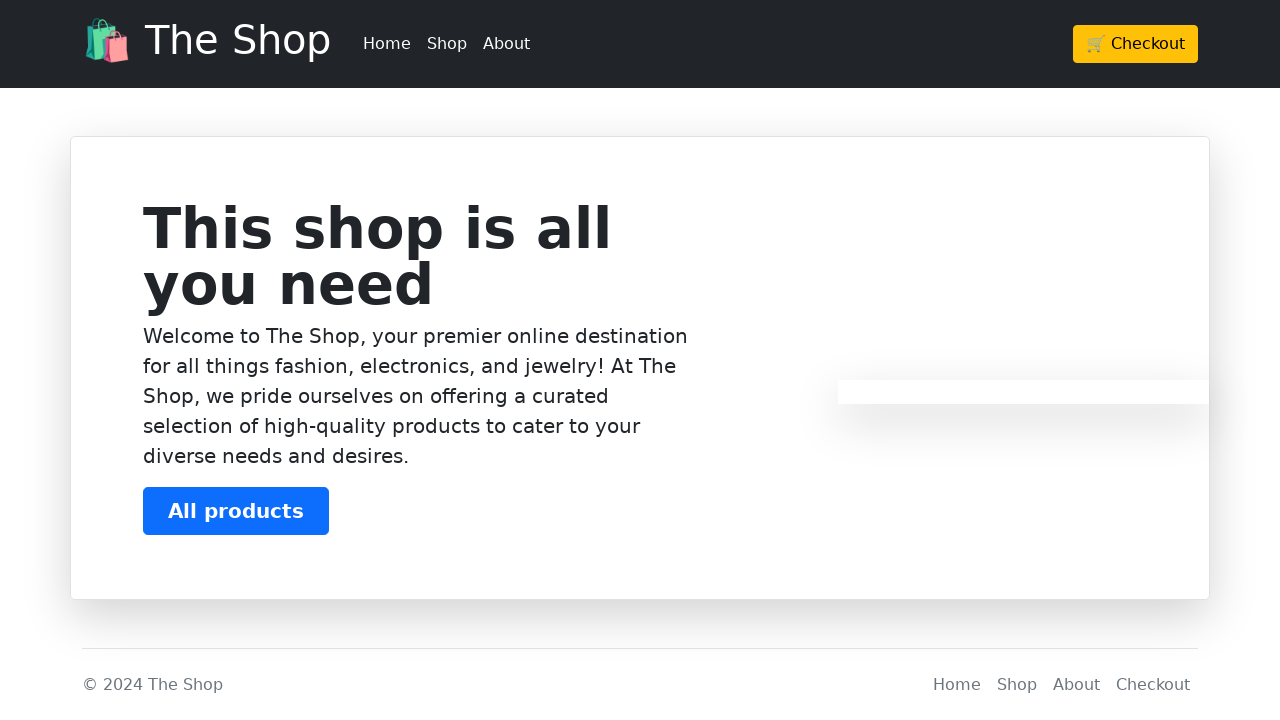

Clicked shop link in header at (447, 44) on header a[href='/products']
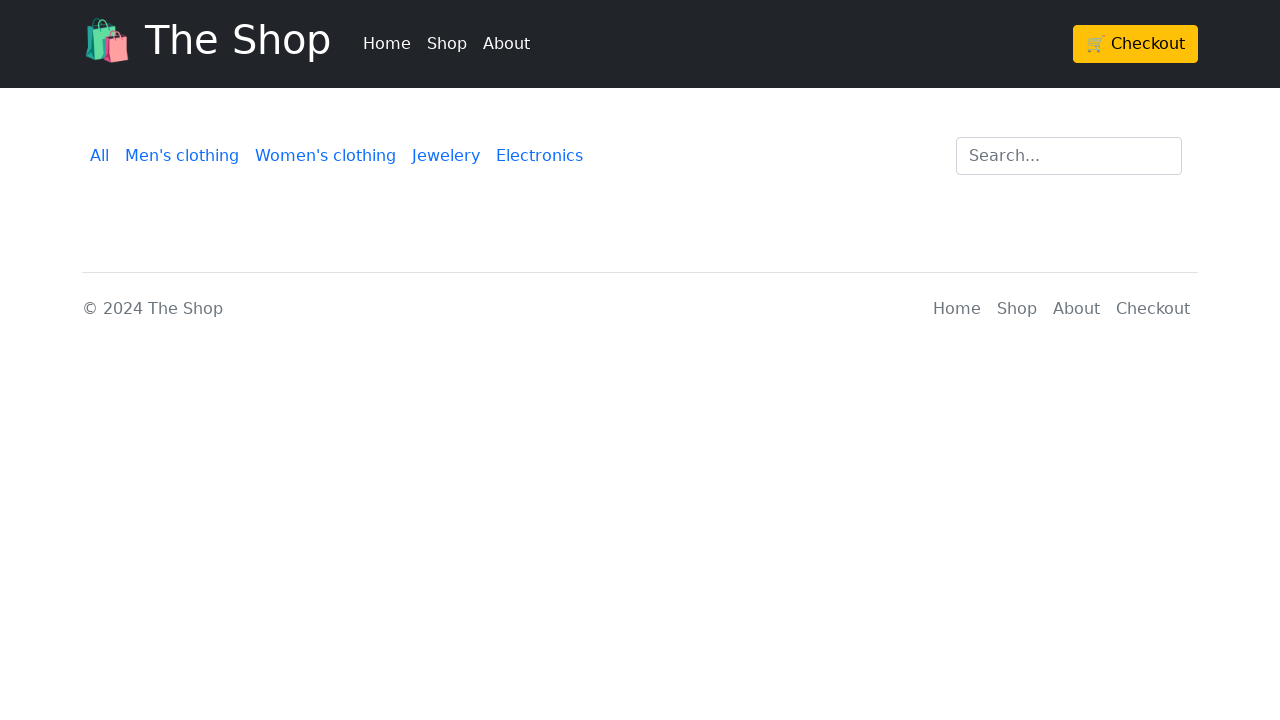

Navigated to shop page successfully
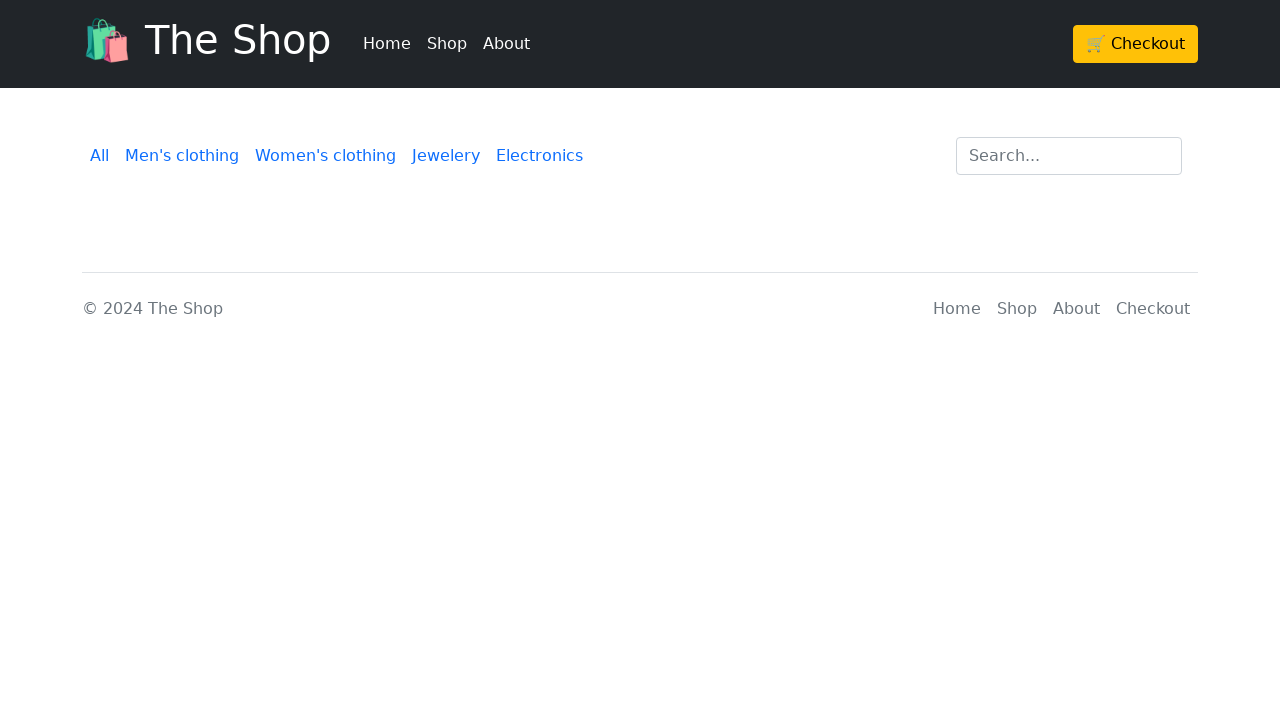

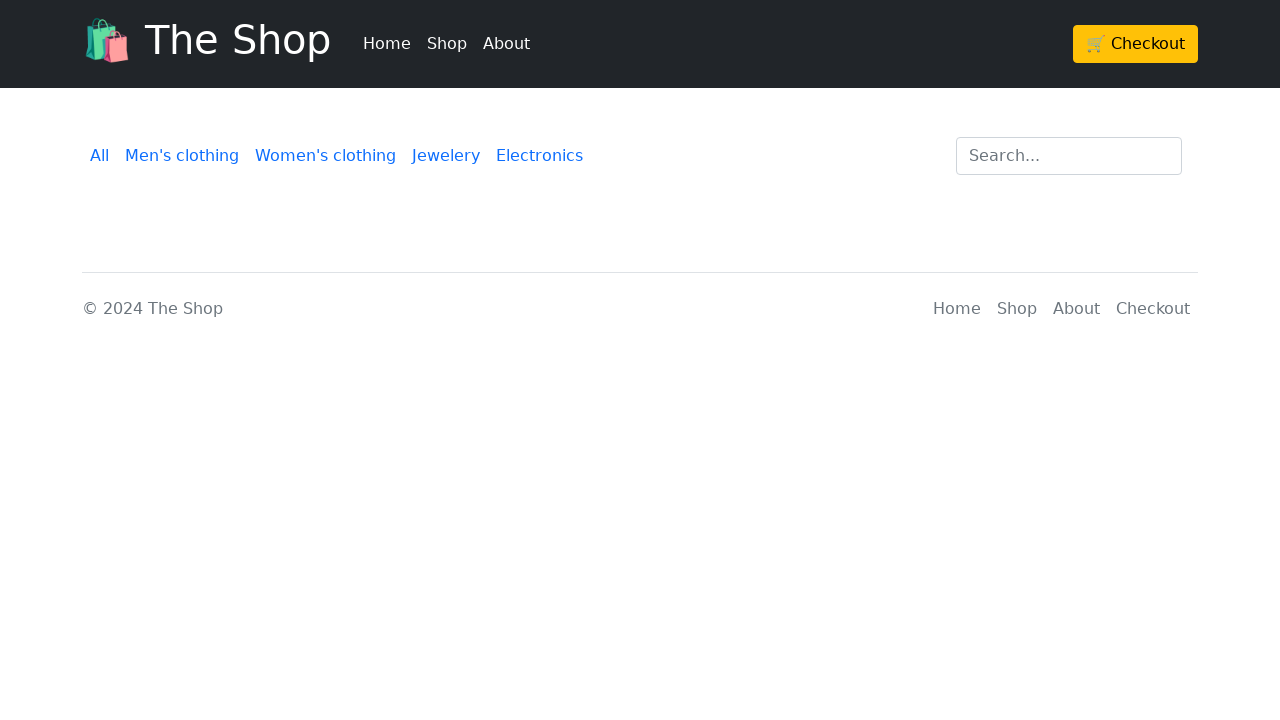